Opens the YouTube website and maximizes the browser window to verify the site loads successfully

Starting URL: https://www.youtube.com/

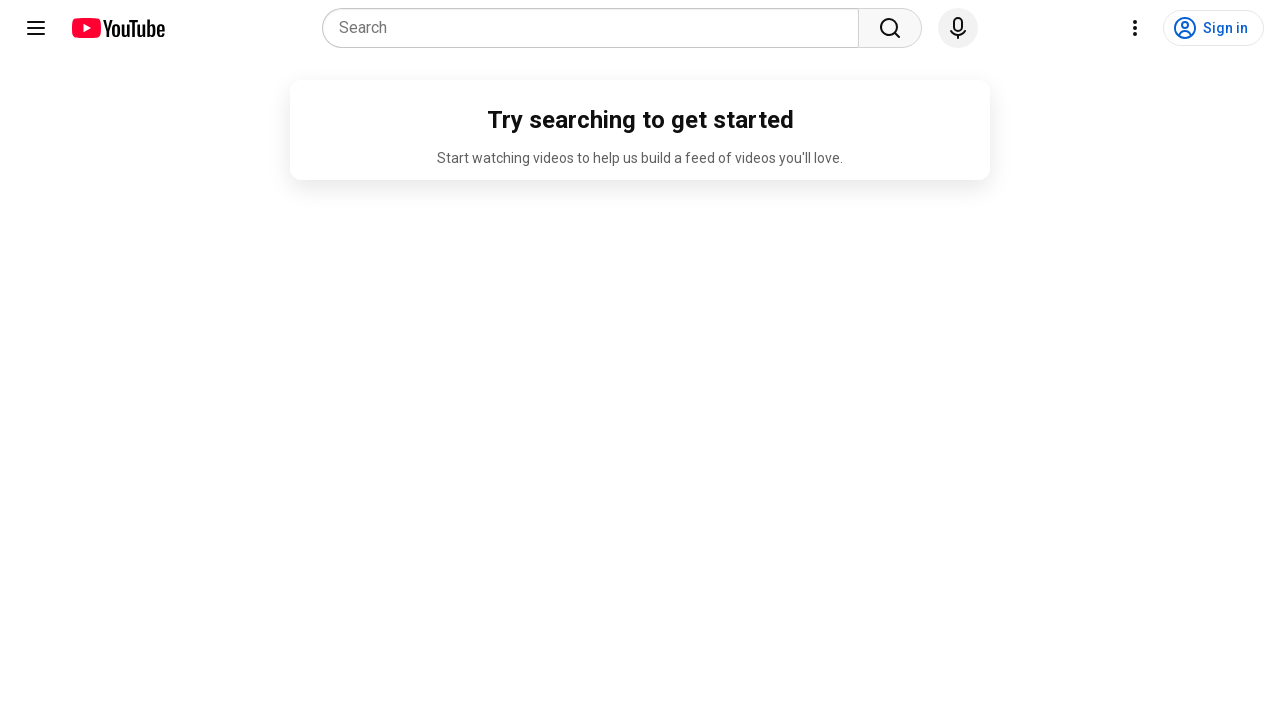

YouTube page loaded and DOM content rendered
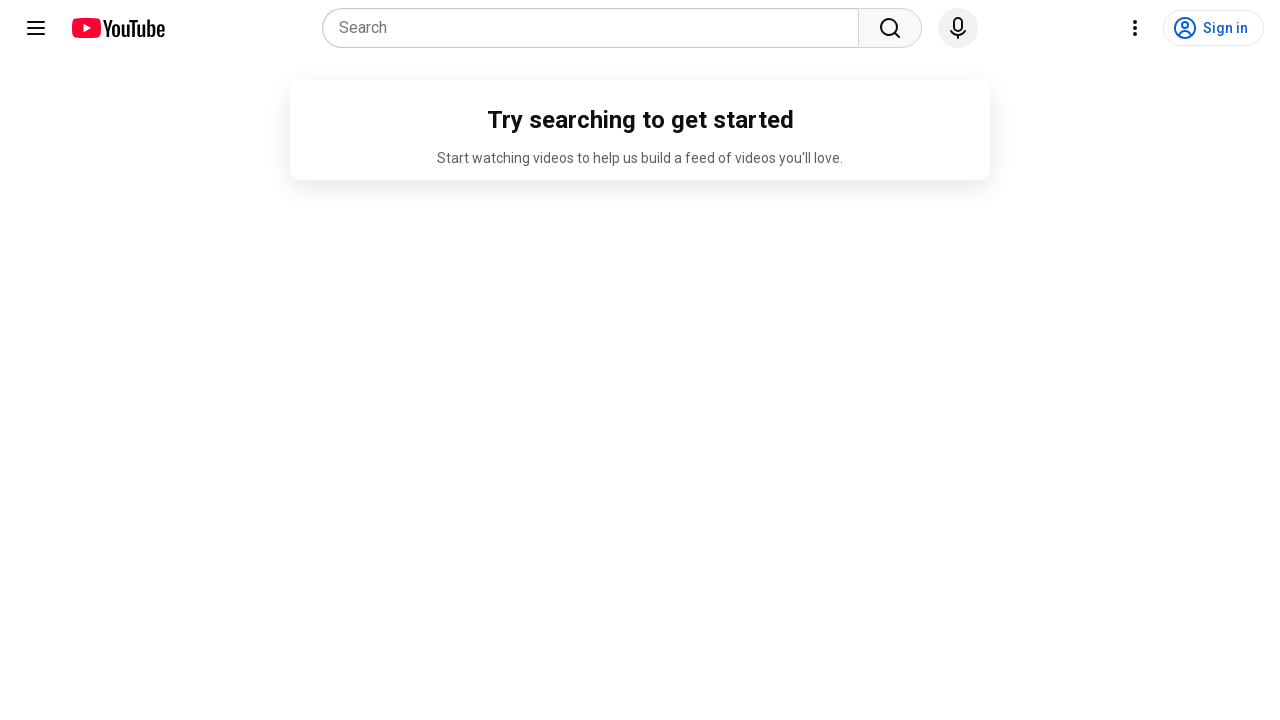

Browser window maximized to 1920x1080
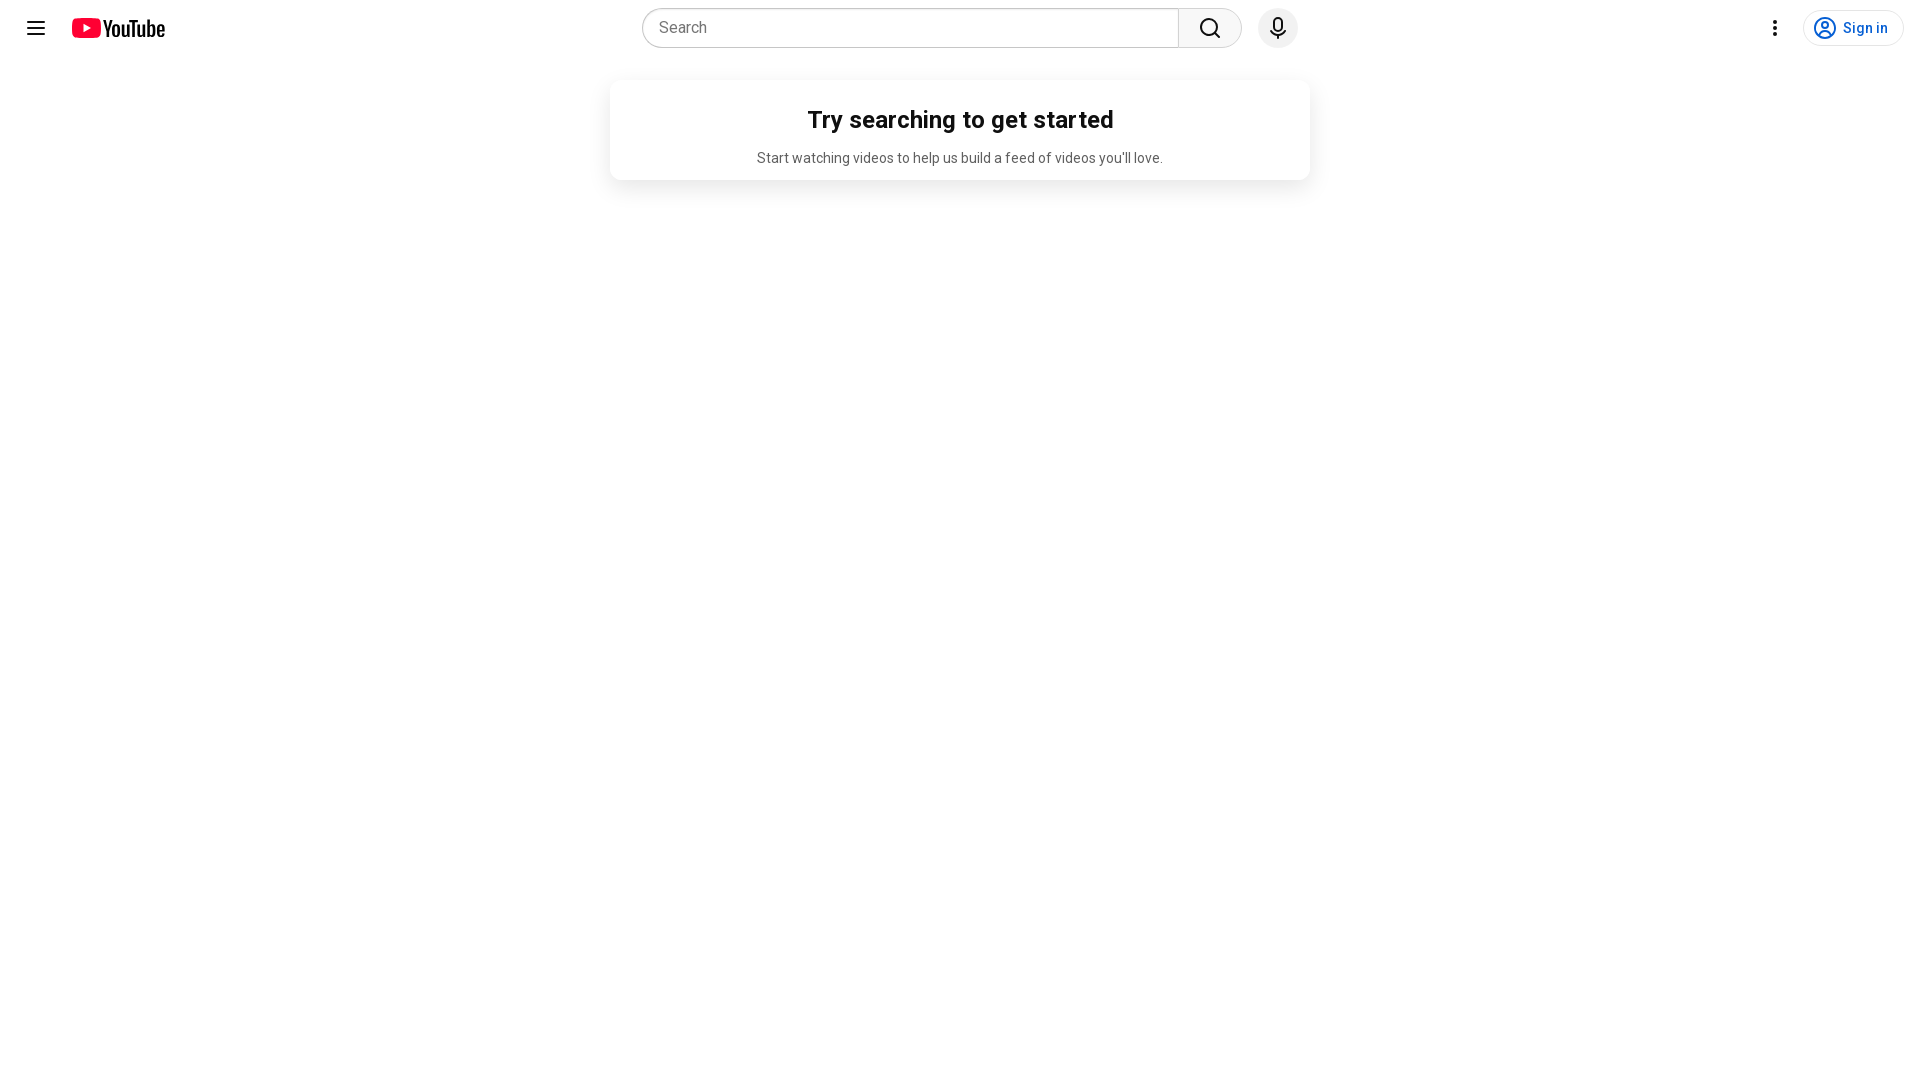

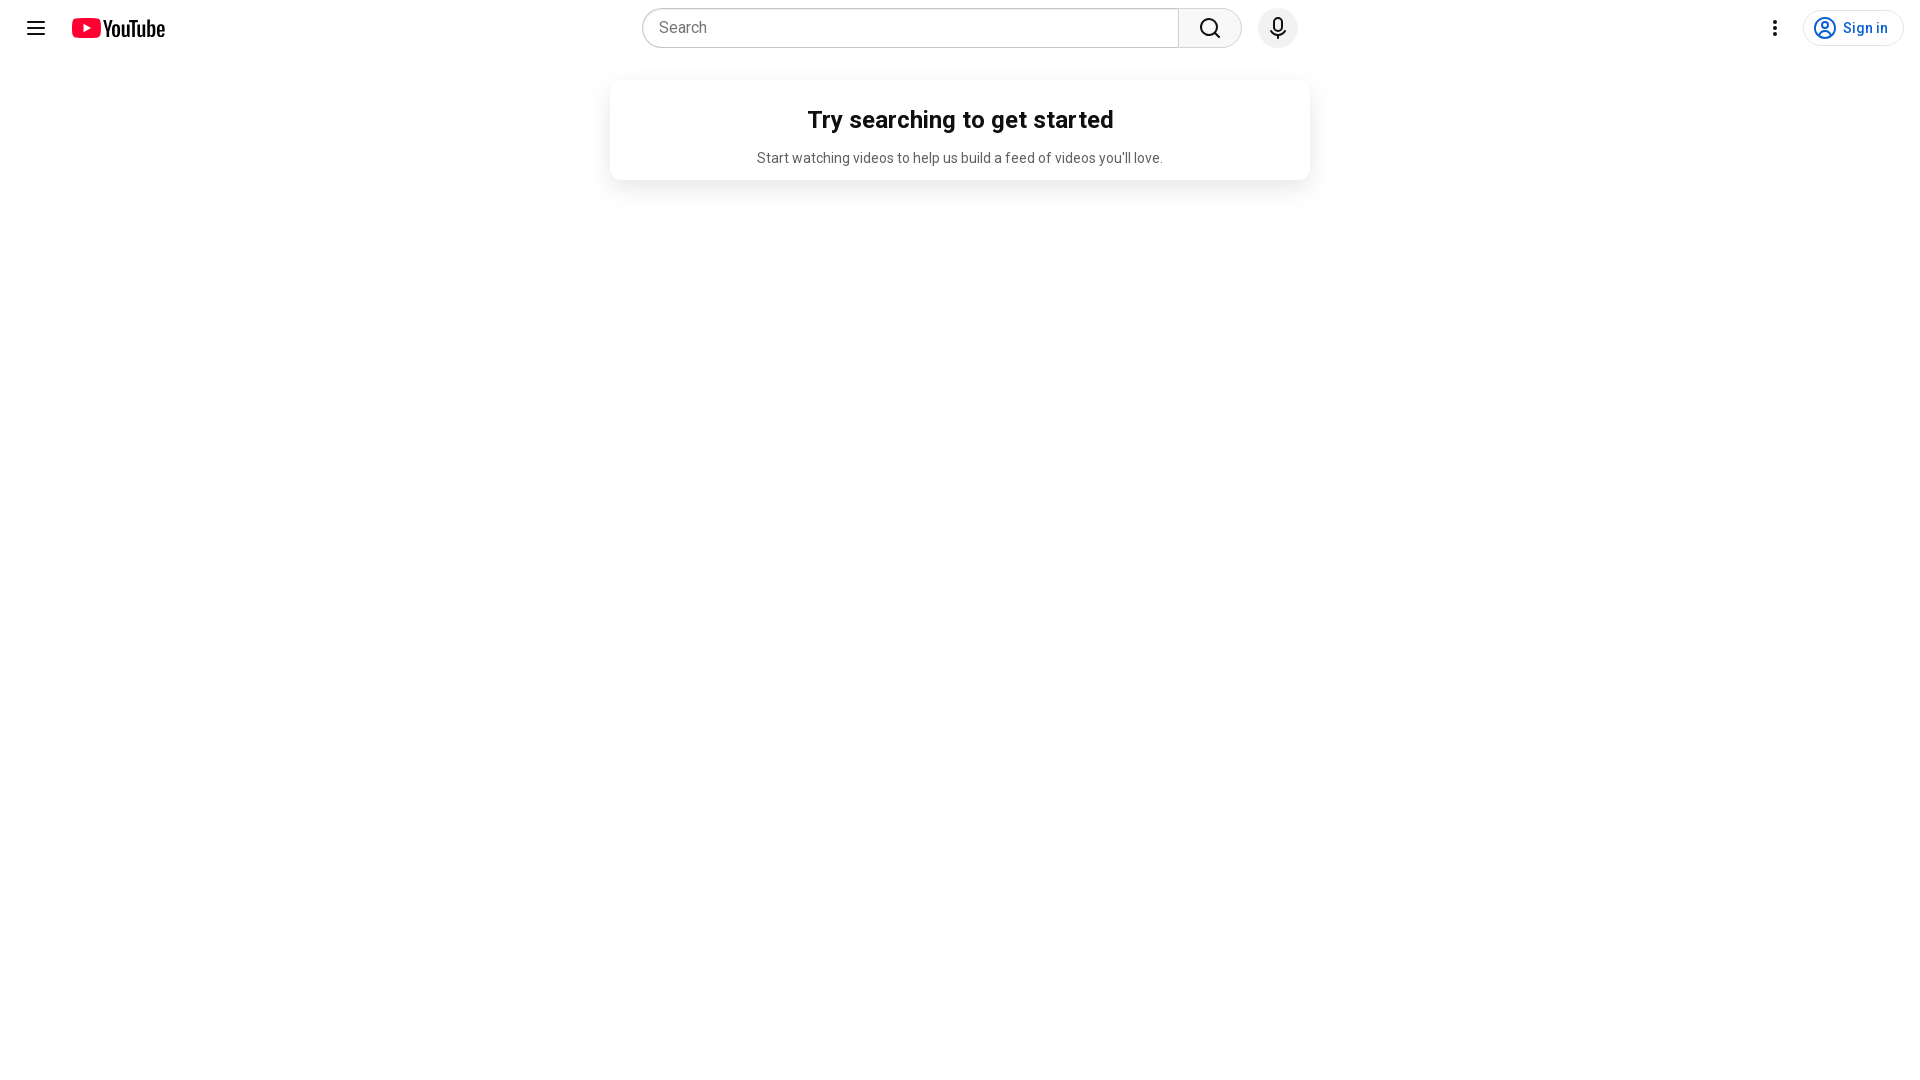